Tests window handling functionality by clicking a link that opens a new window, verifying content in both windows, and switching between them

Starting URL: https://the-internet.herokuapp.com/windows

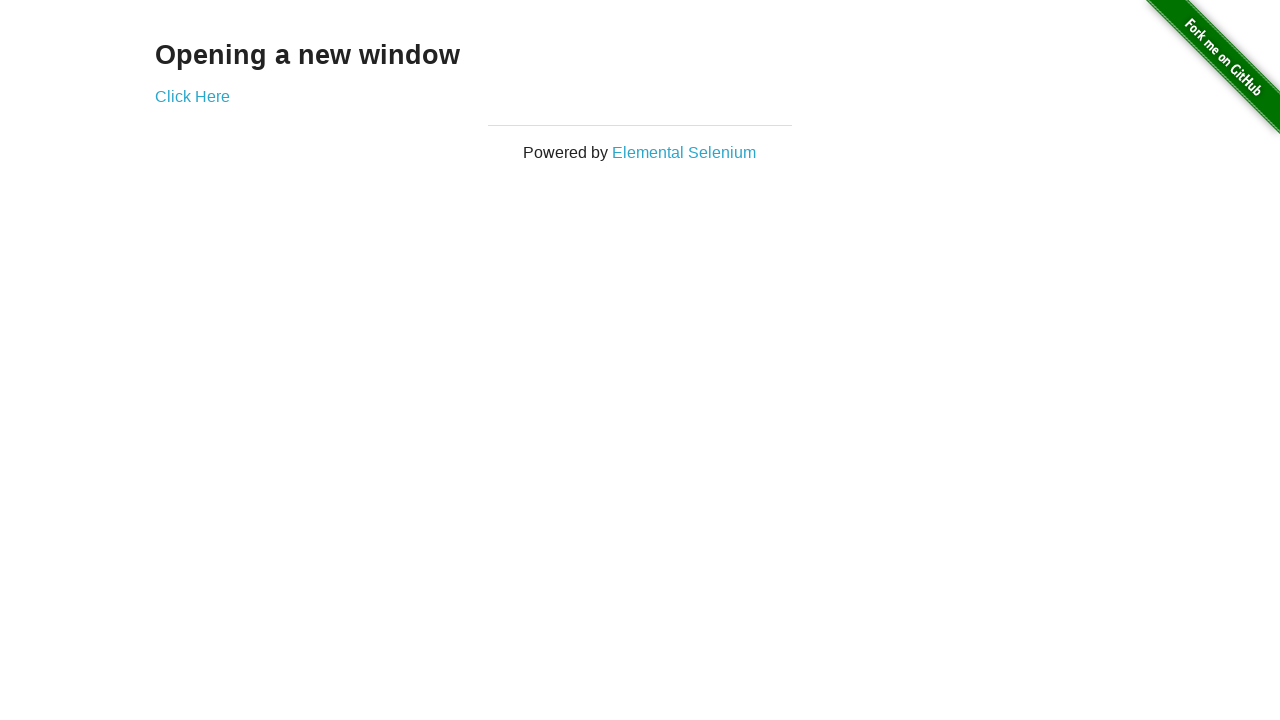

Verified 'Opening a new window' text is visible on the page
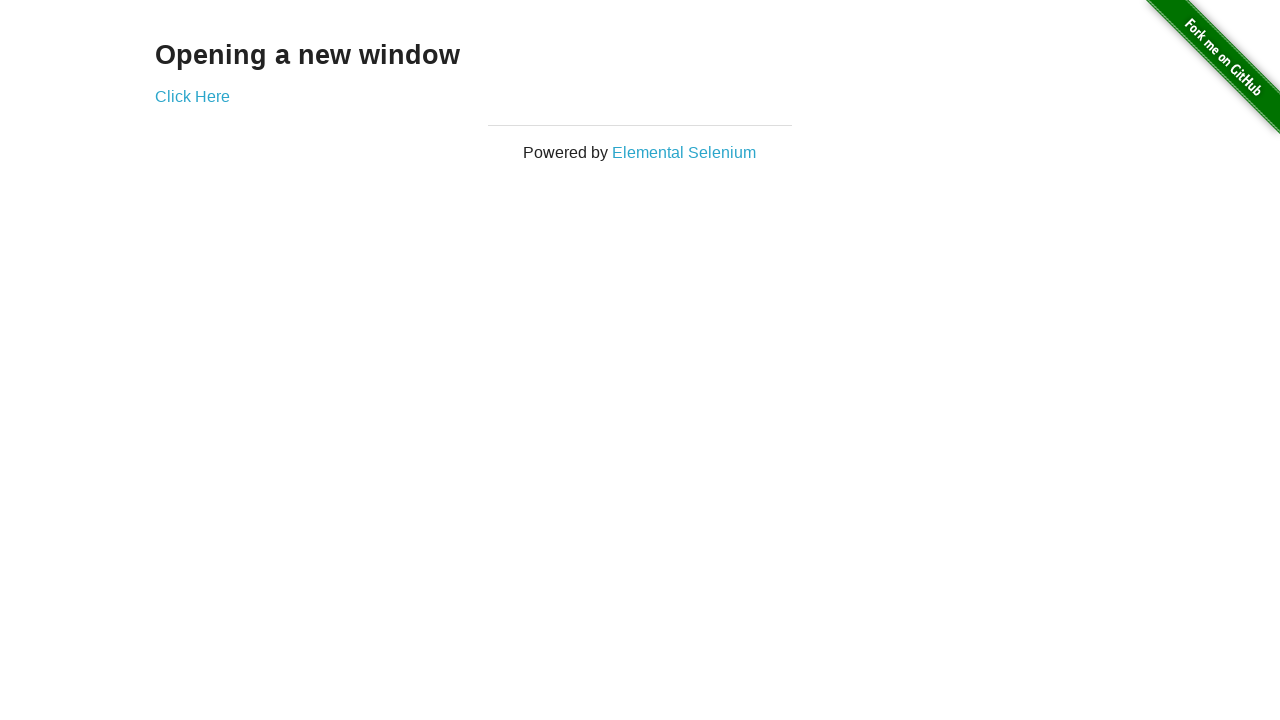

Verified page title contains 'The Internet'
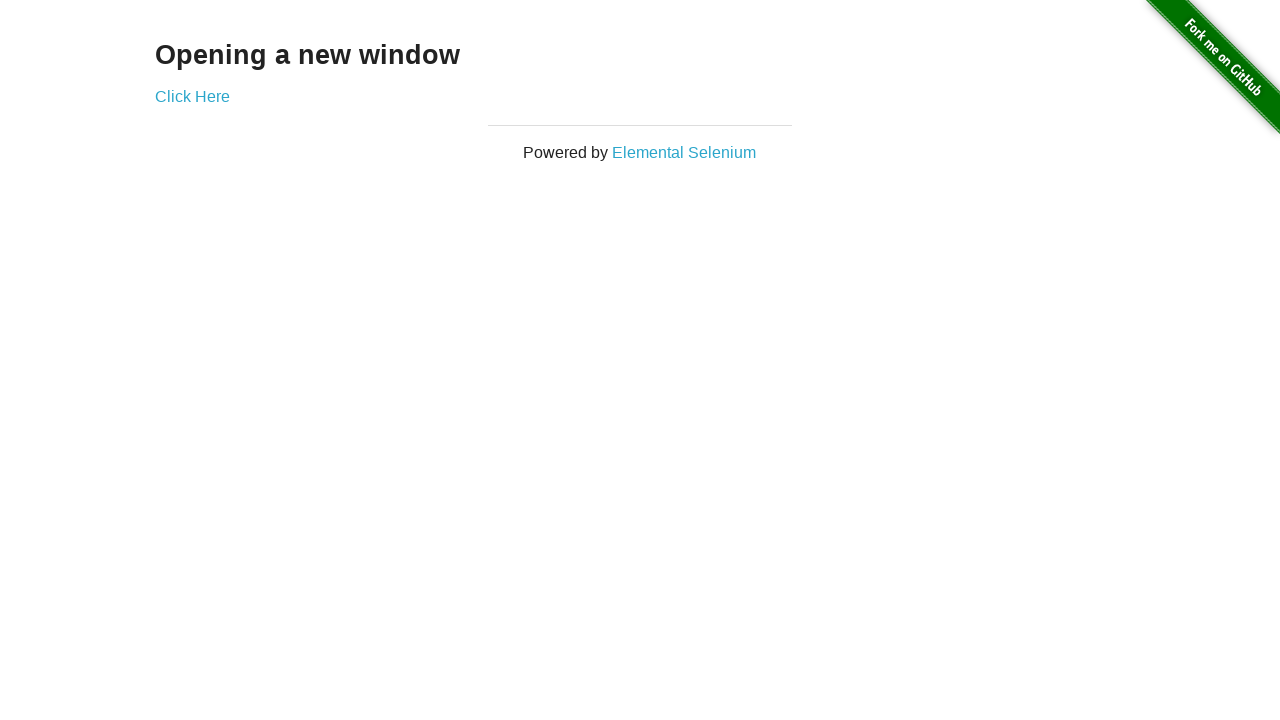

Clicked 'Click Here' link to open a new window at (192, 96) on text='Click Here'
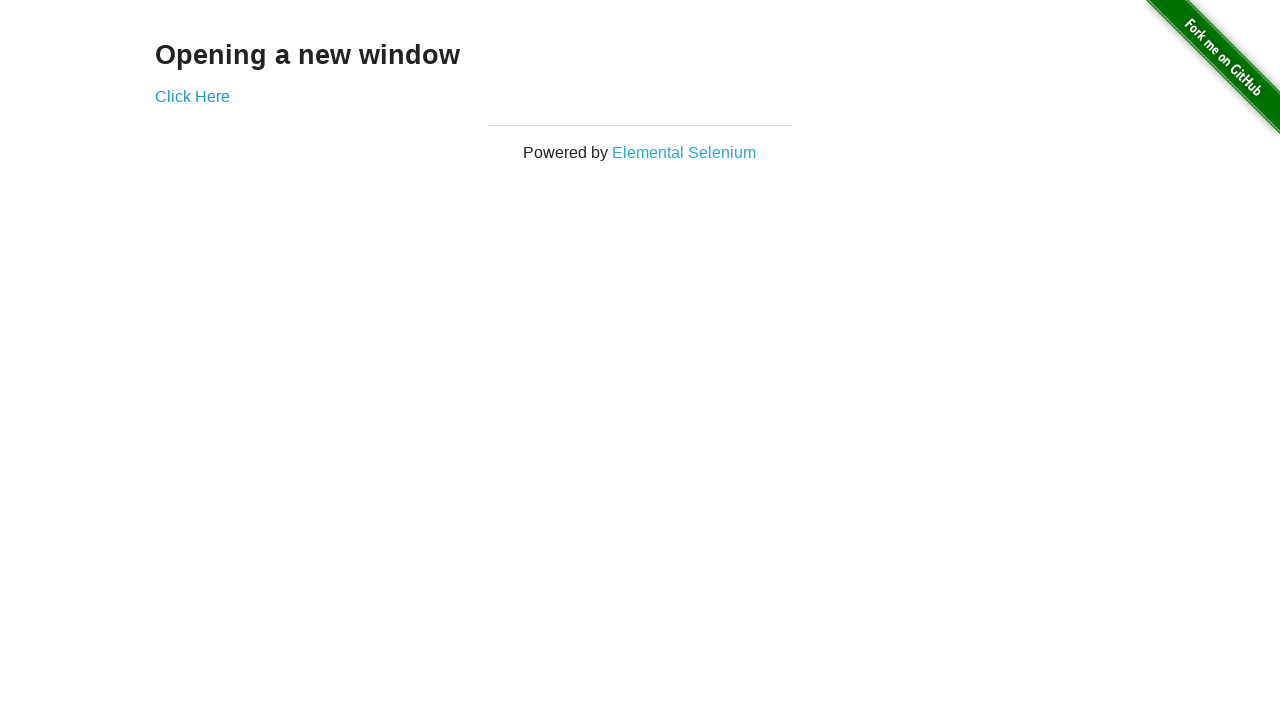

New window opened and captured
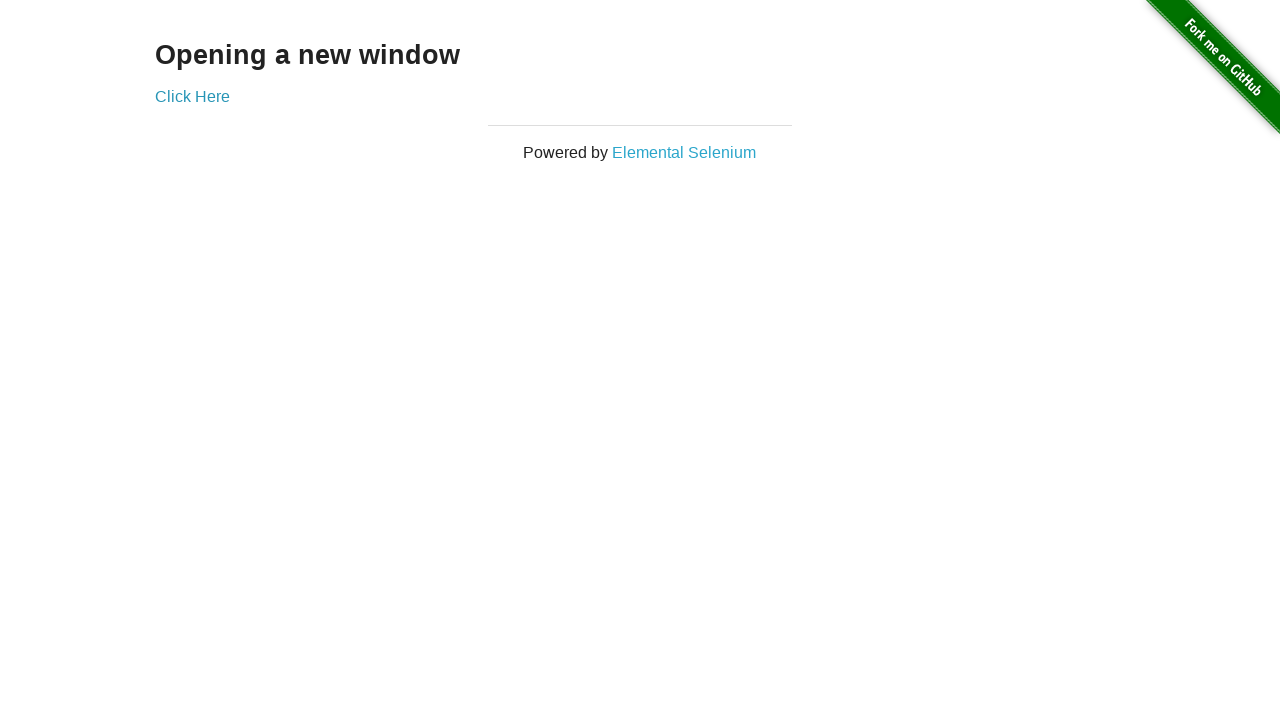

Verified new window title is 'New Window'
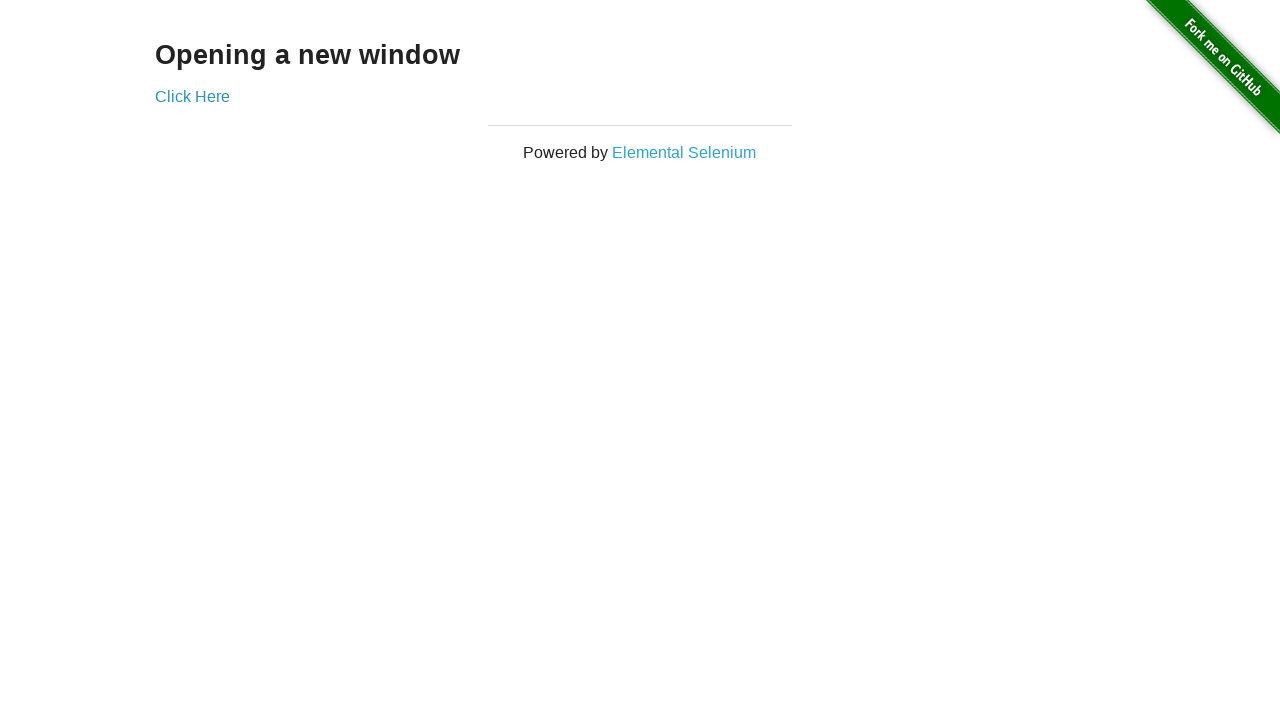

Verified h3 heading is visible in the new window
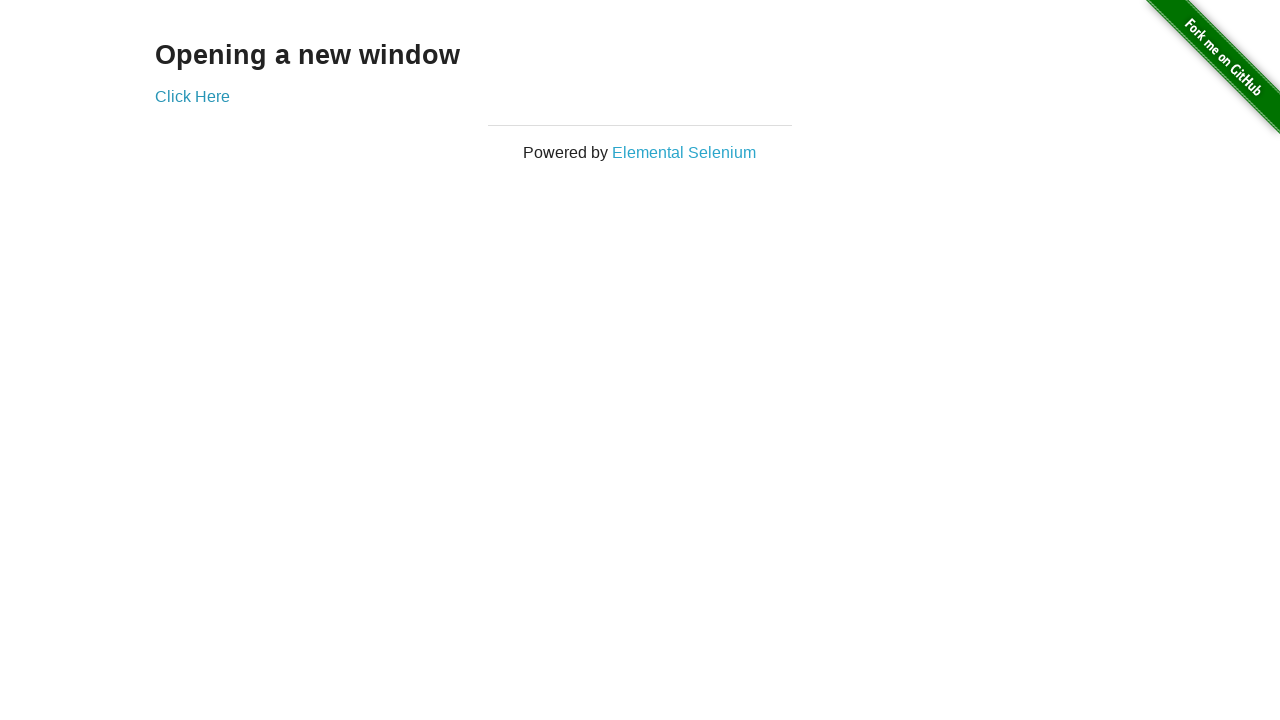

Verified original window title is 'The Internet'
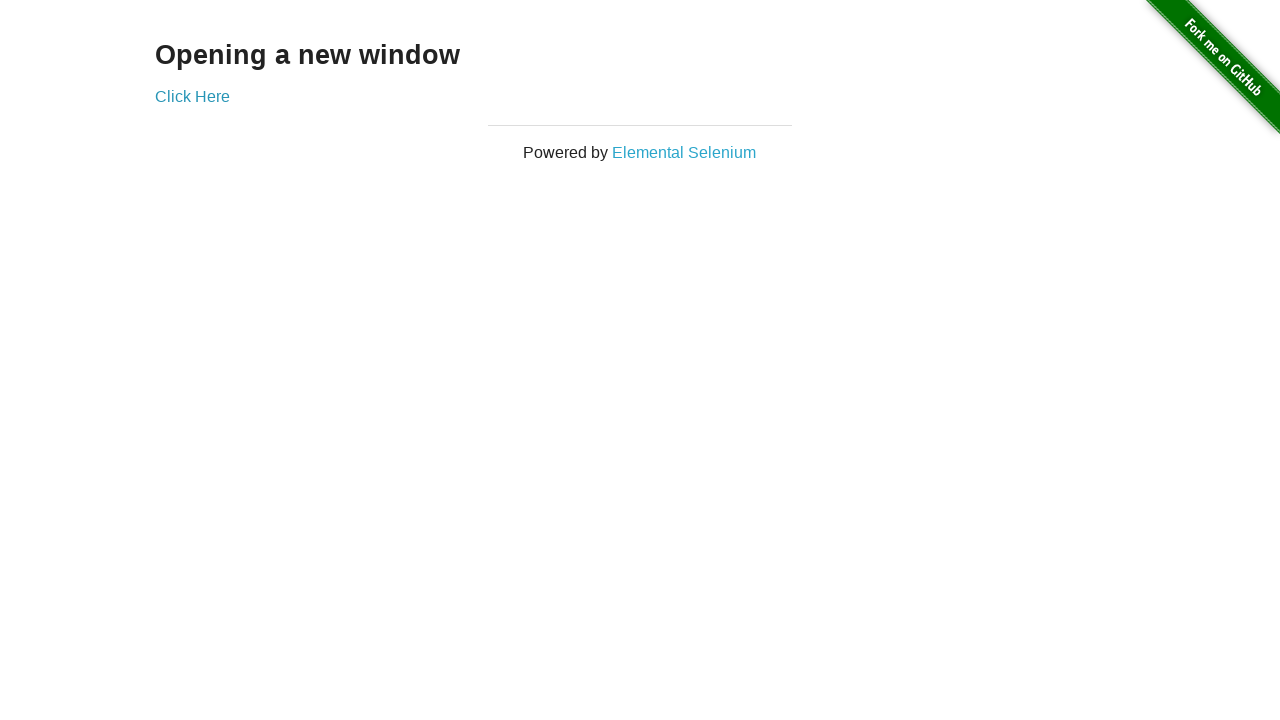

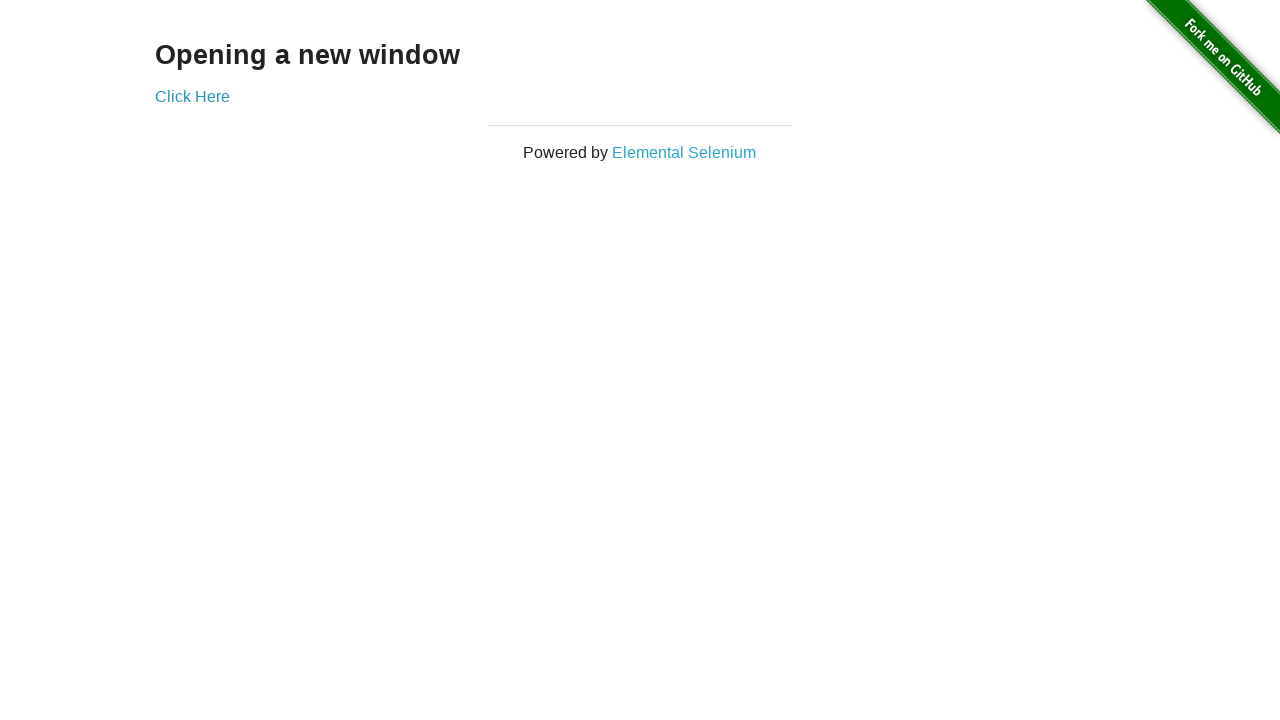